Clicks the timer alert button, waits for the delayed alert to appear after 5 seconds, verifies the text, accepts it, and confirms the URL.

Starting URL: https://demoqa.com/alerts

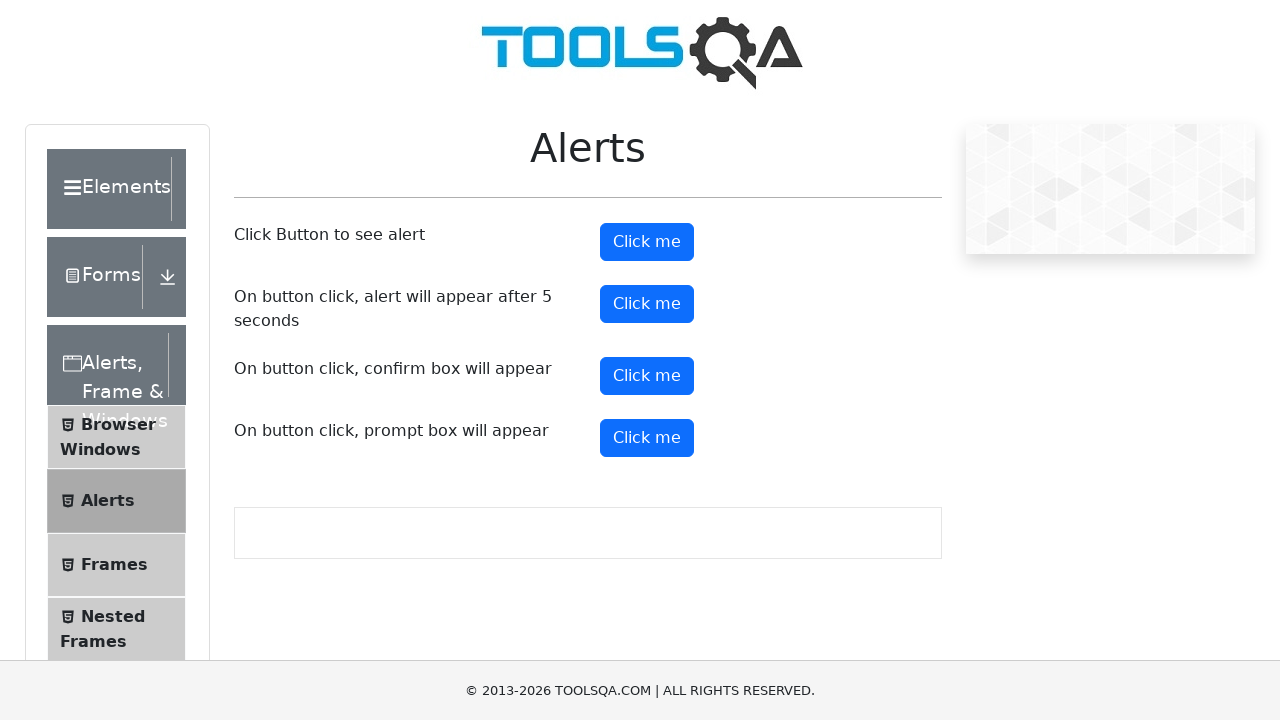

Set up dialog handler to accept the delayed alert
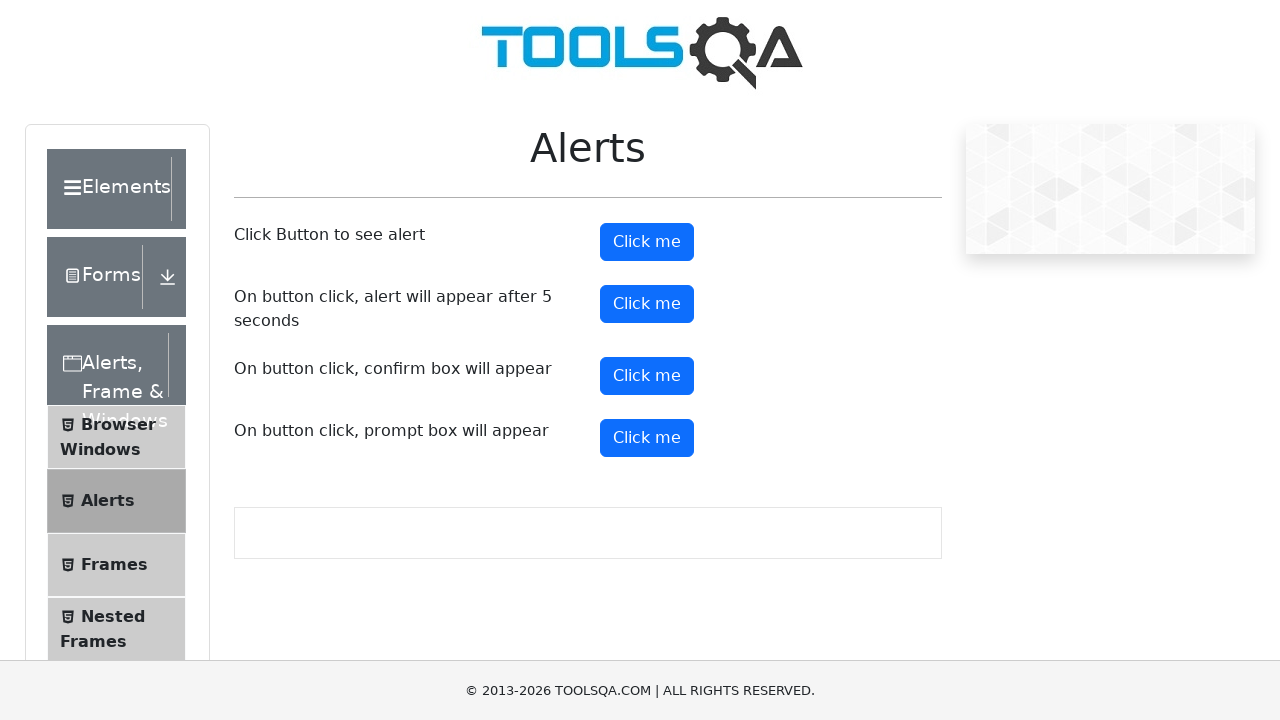

Clicked the timer alert button at (647, 304) on #timerAlertButton
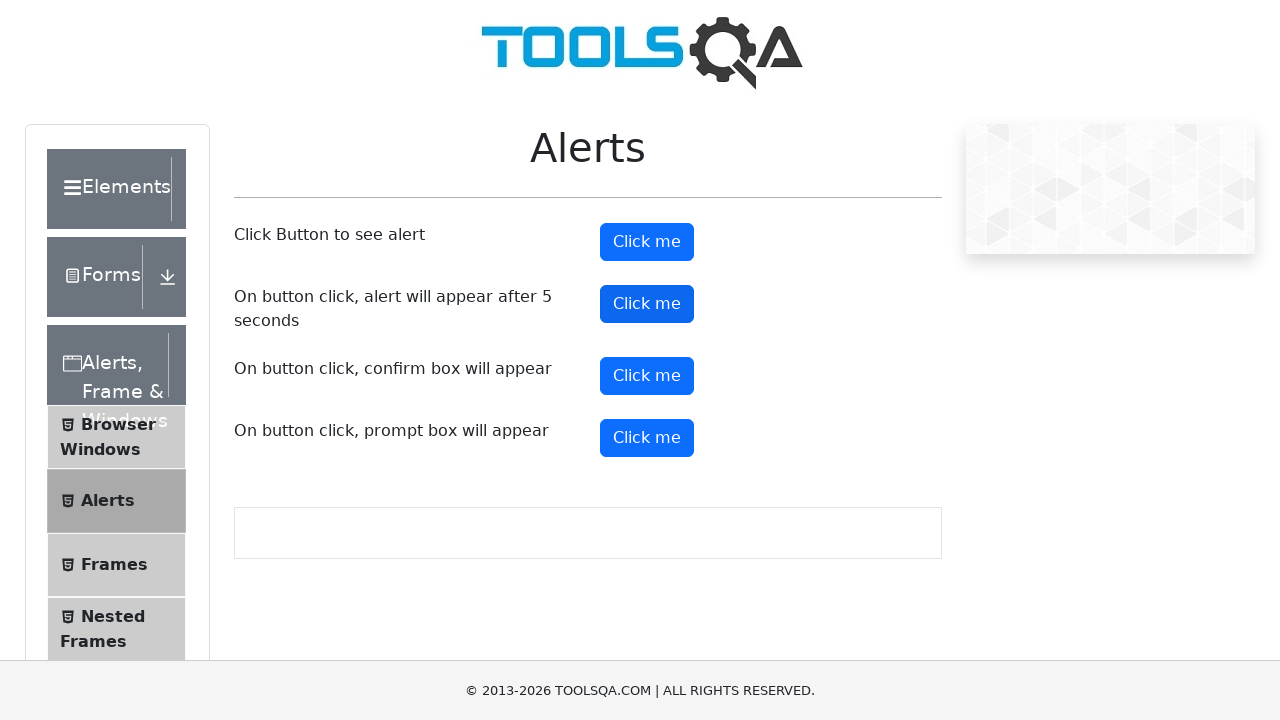

Waited 6 seconds for the delayed alert to appear and be handled
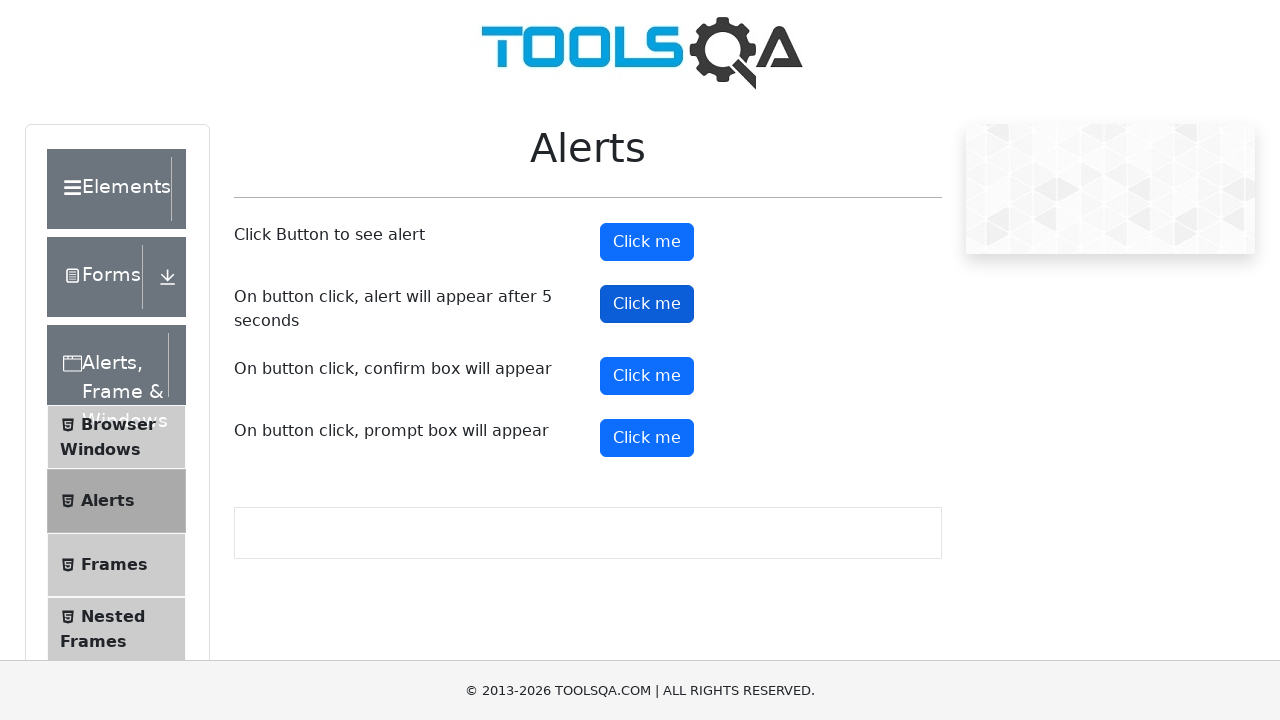

Verified URL is still https://demoqa.com/alerts
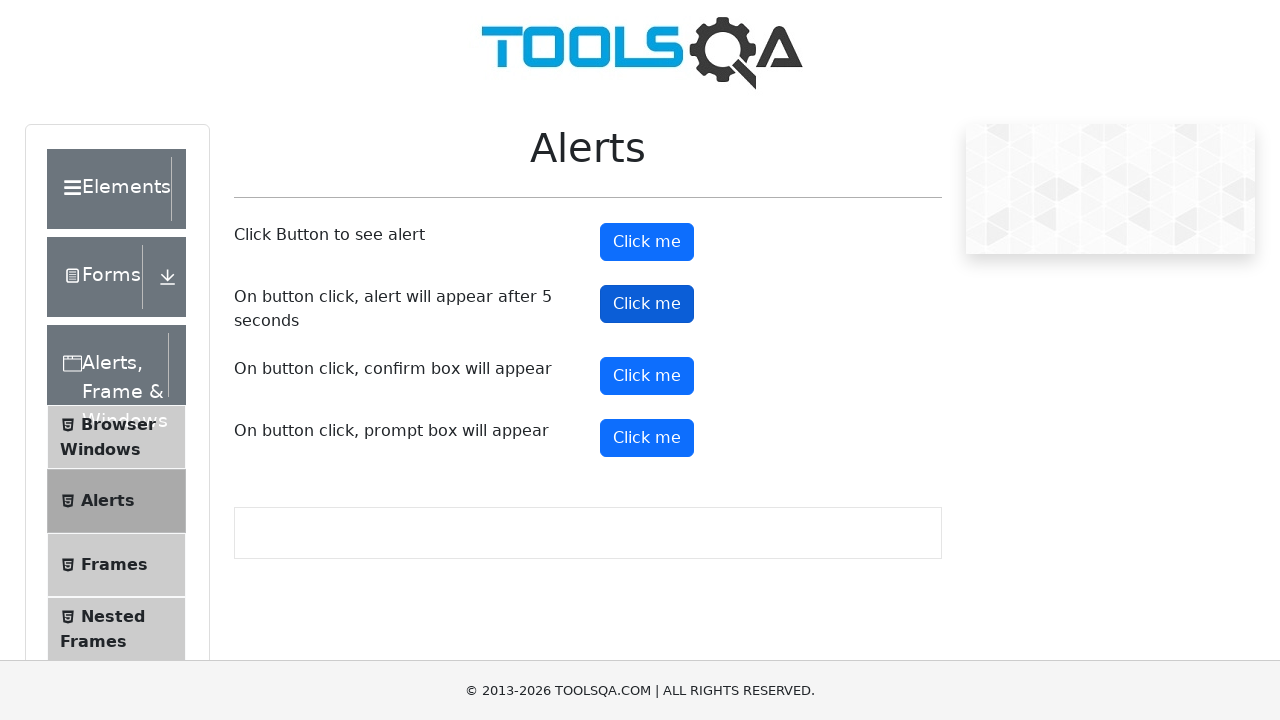

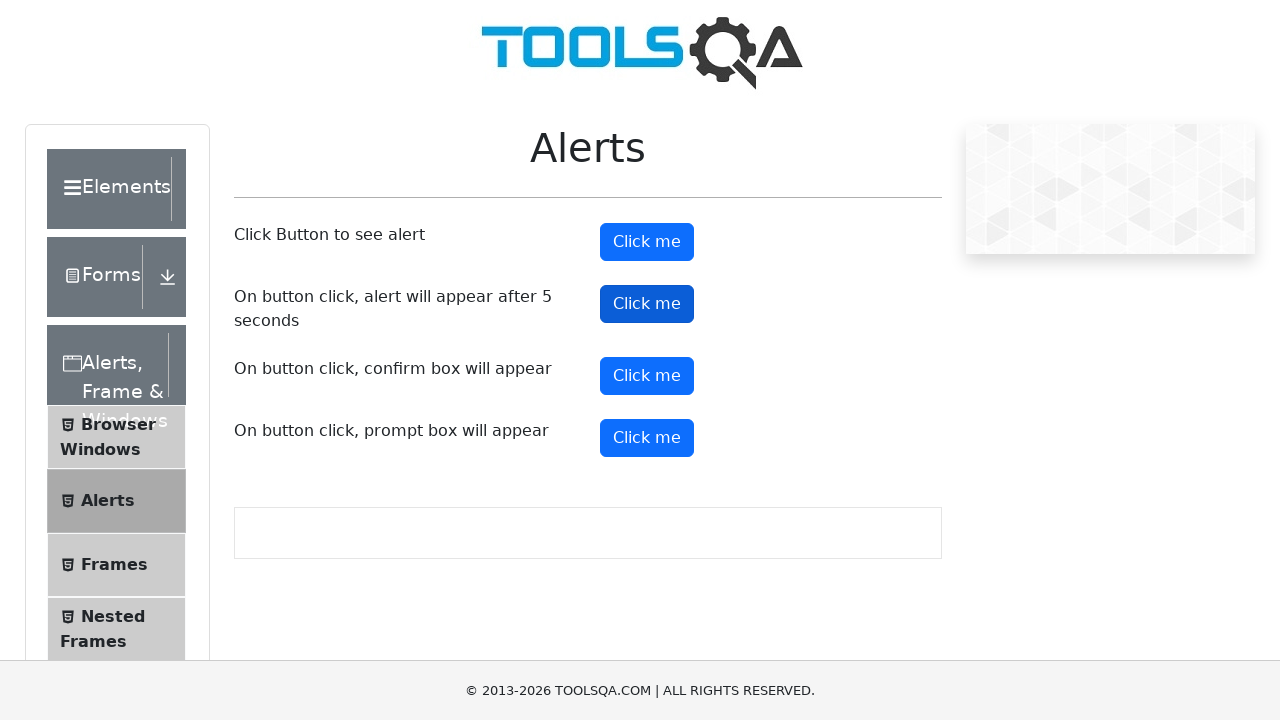